Tests right-click context menu functionality by performing a context click on a designated area, verifying the alert text, accepting the alert, then clicking a link to open a new tab and verifying the content on the new page.

Starting URL: https://the-internet.herokuapp.com/context_menu

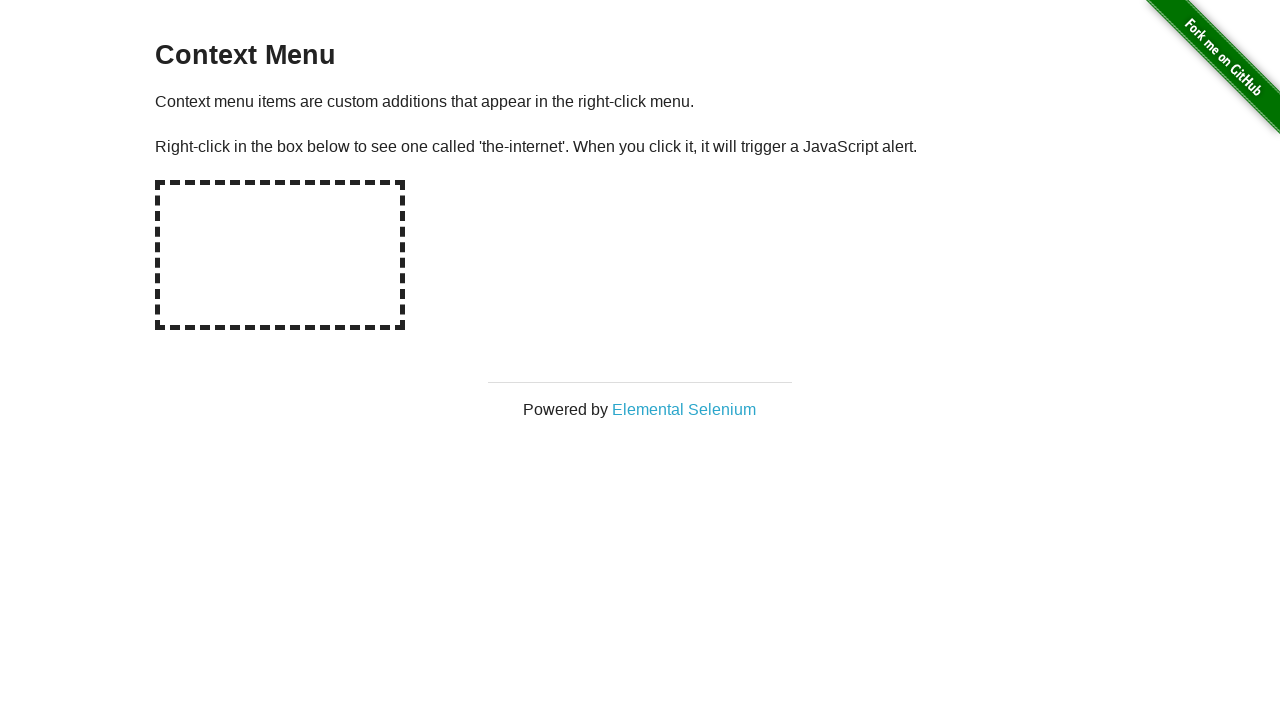

Right-clicked on the hot-spot area to open context menu at (280, 255) on #hot-spot
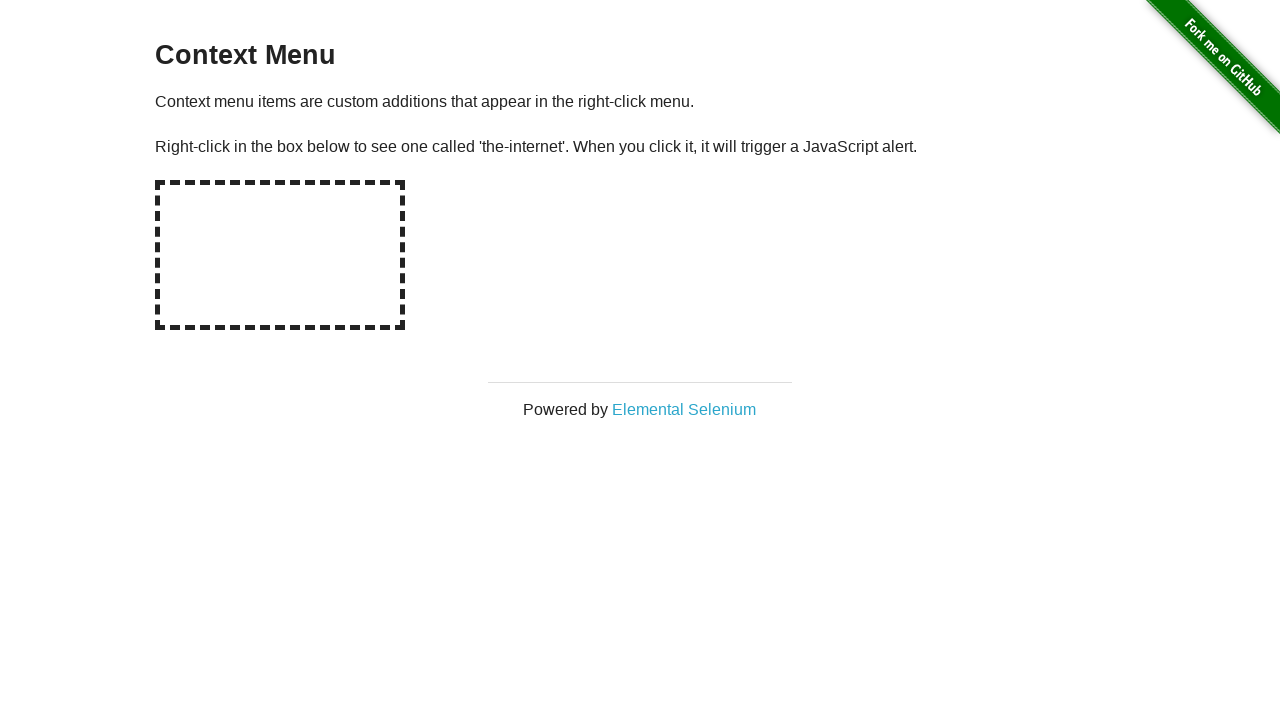

Right-clicked on hot-spot again to trigger alert dialog at (280, 255) on #hot-spot
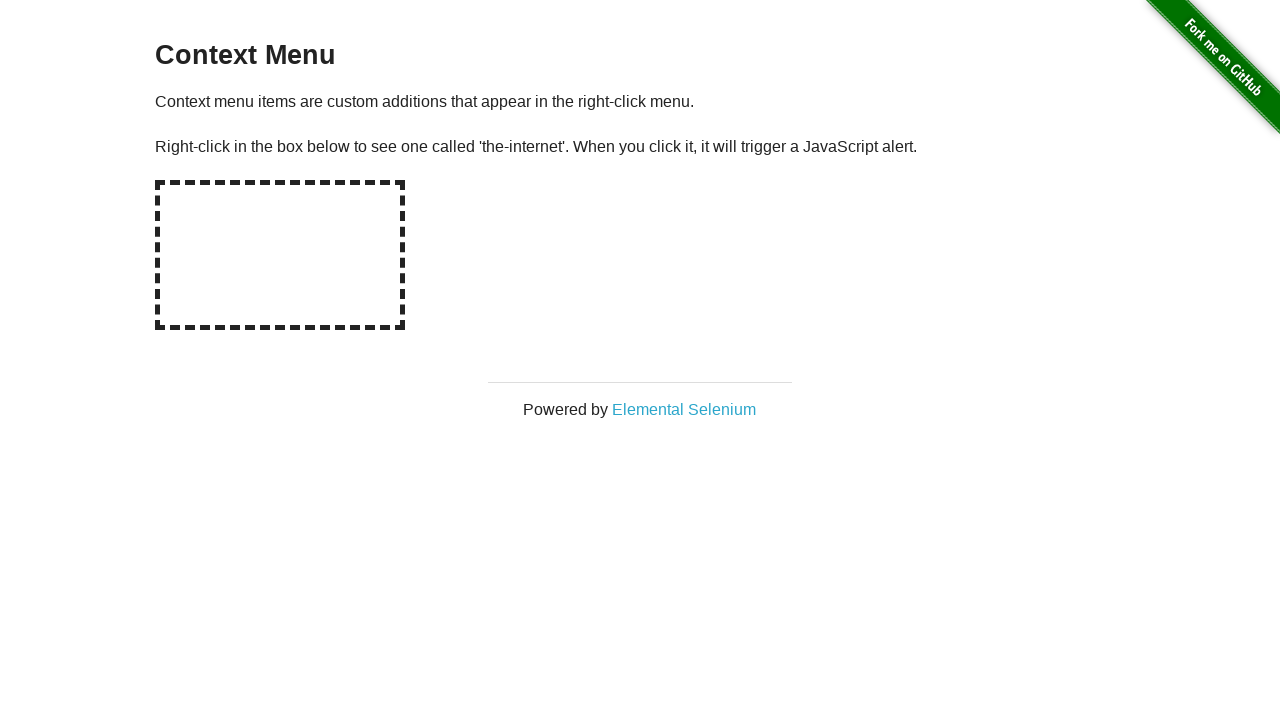

Waited for alert dialog to be processed
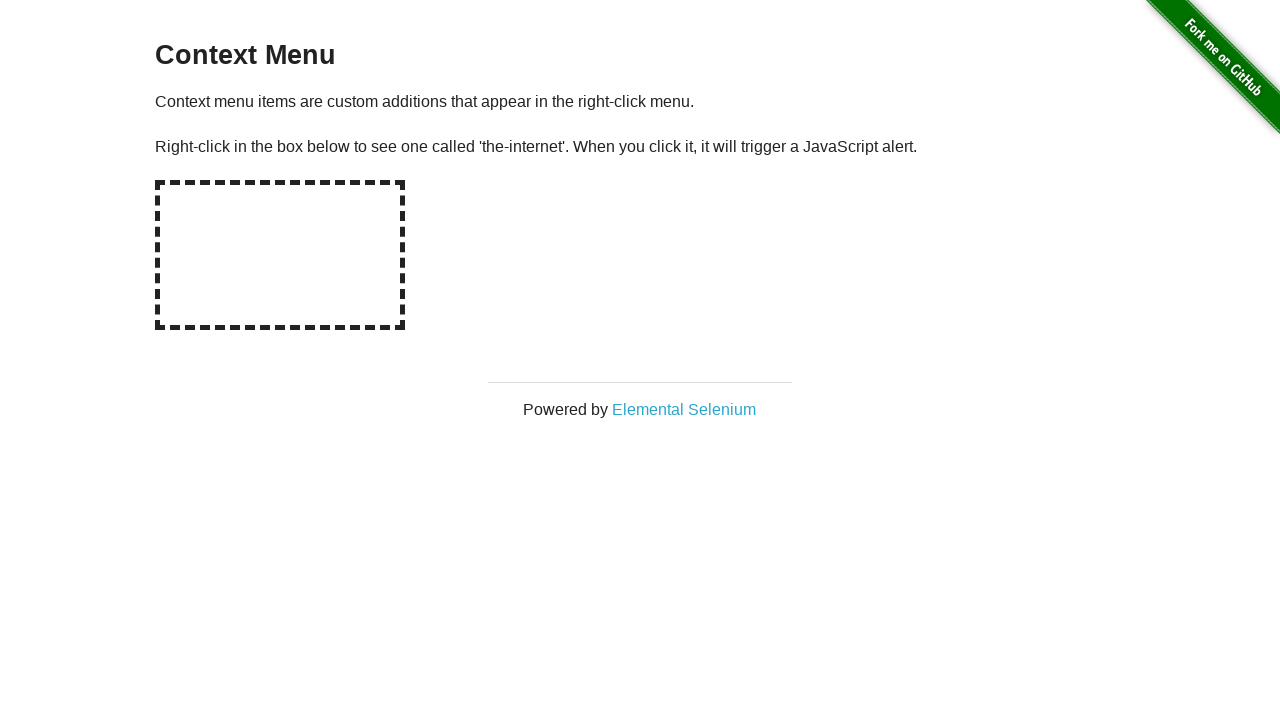

Clicked on 'Elemental Selenium' link to open new tab at (684, 409) on text=Elemental Selenium
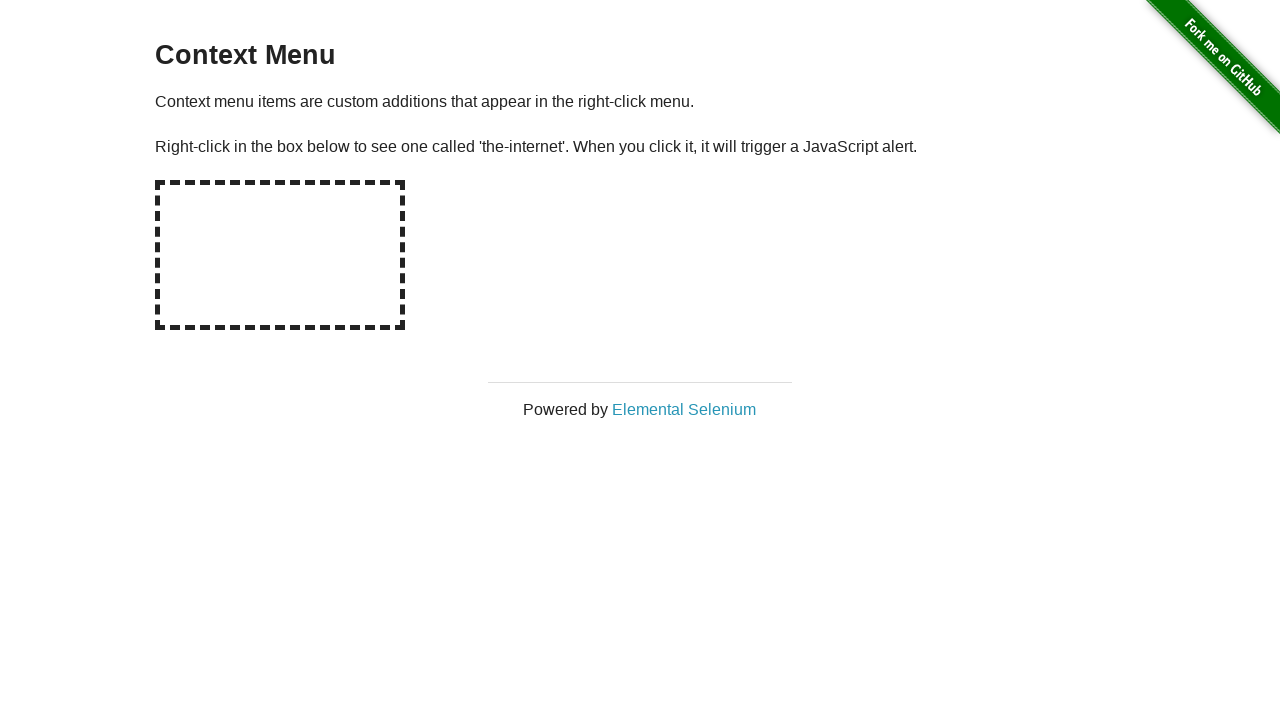

New page loaded and became active
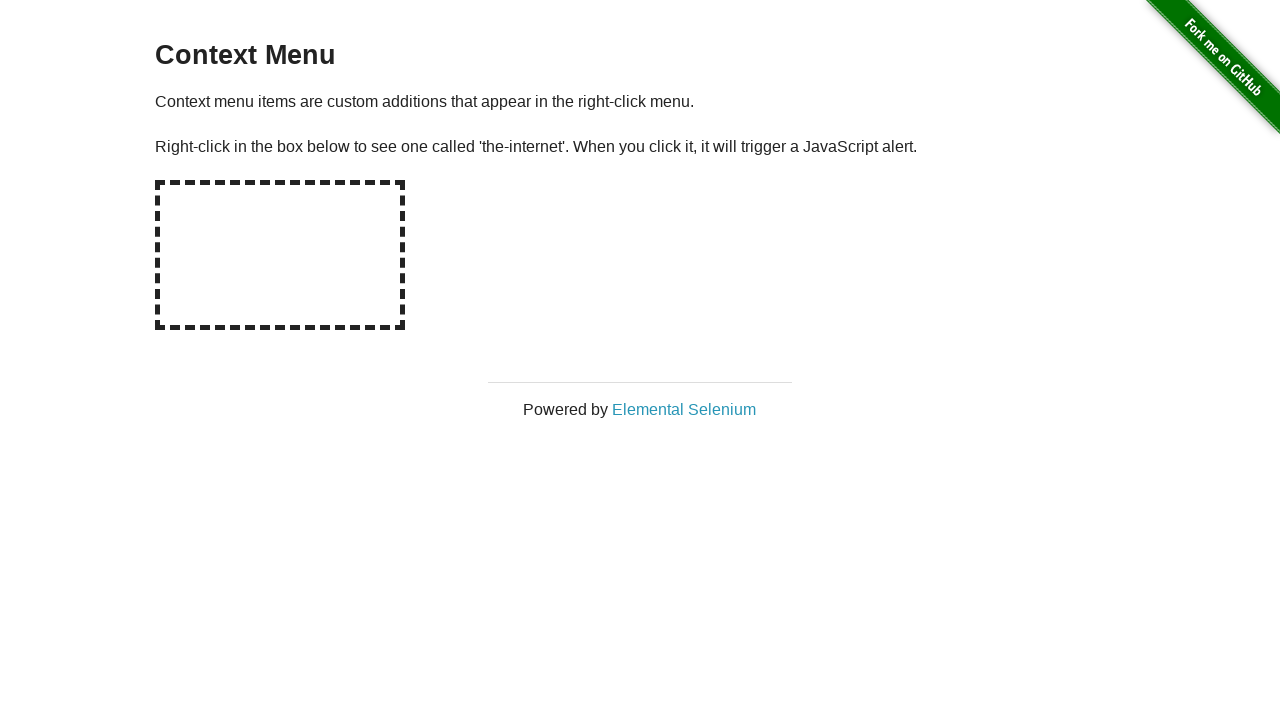

Retrieved h1 text: 'Elemental Selenium'
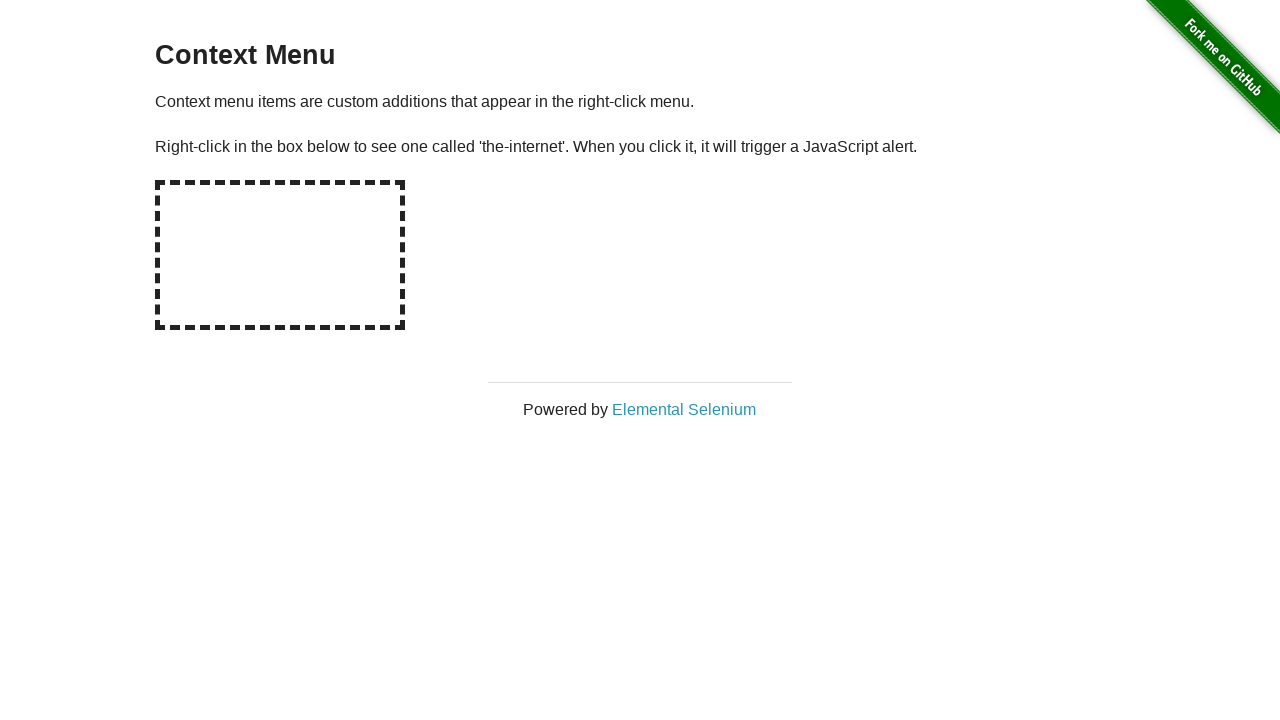

Verified h1 contains 'Elemental Selenium' text
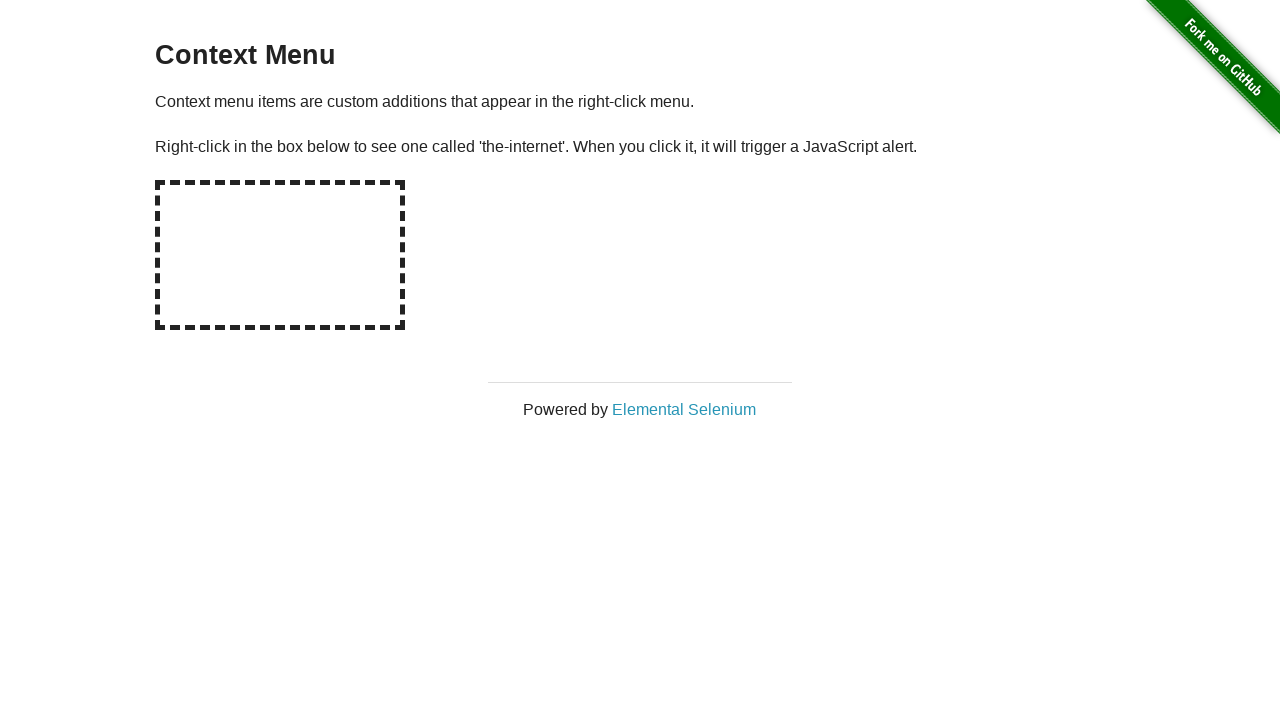

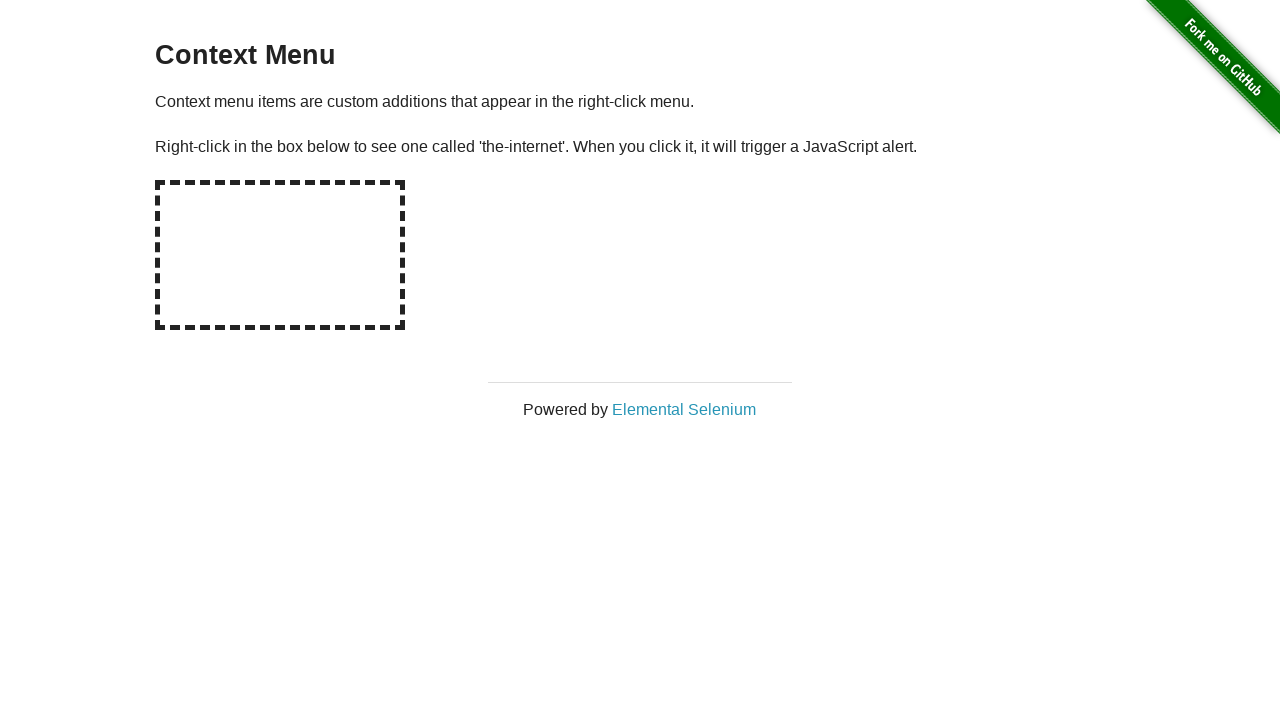